Tests drag and drop functionality on jQueryUI demo page by switching to an iframe and dragging one element onto another droppable target.

Starting URL: https://jqueryui.com/droppable/

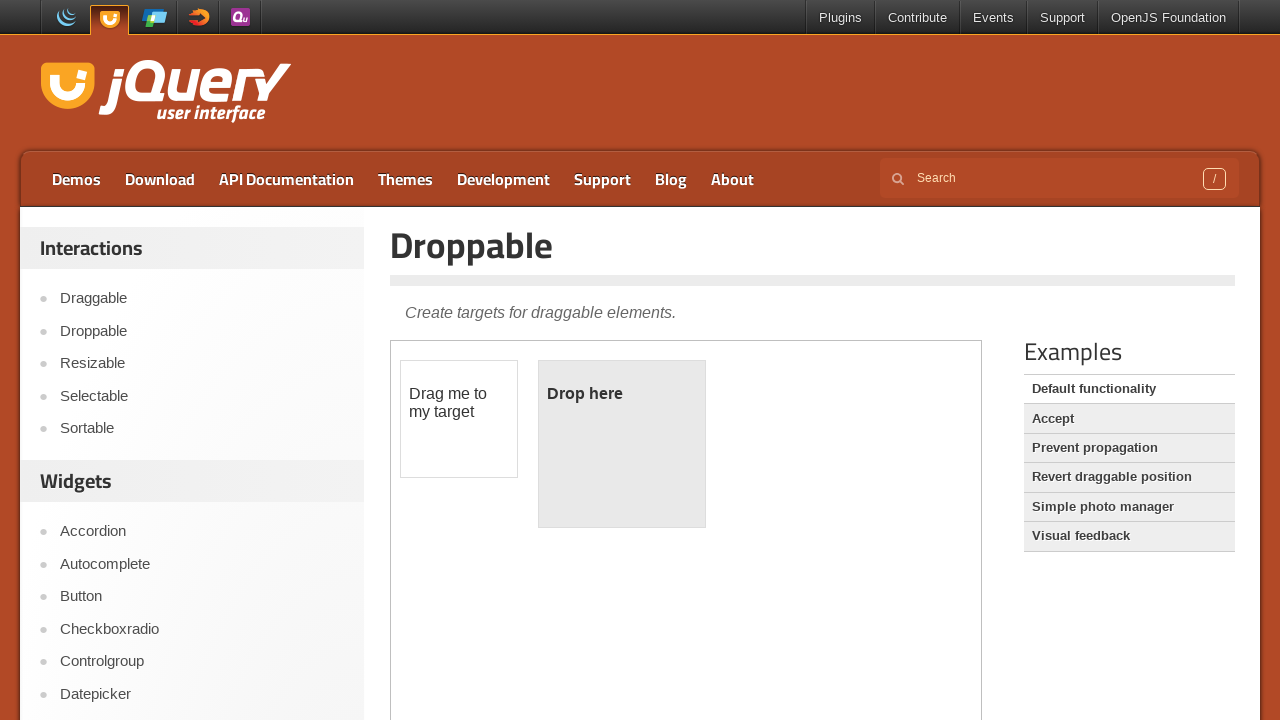

Navigated to jQueryUI droppable demo page
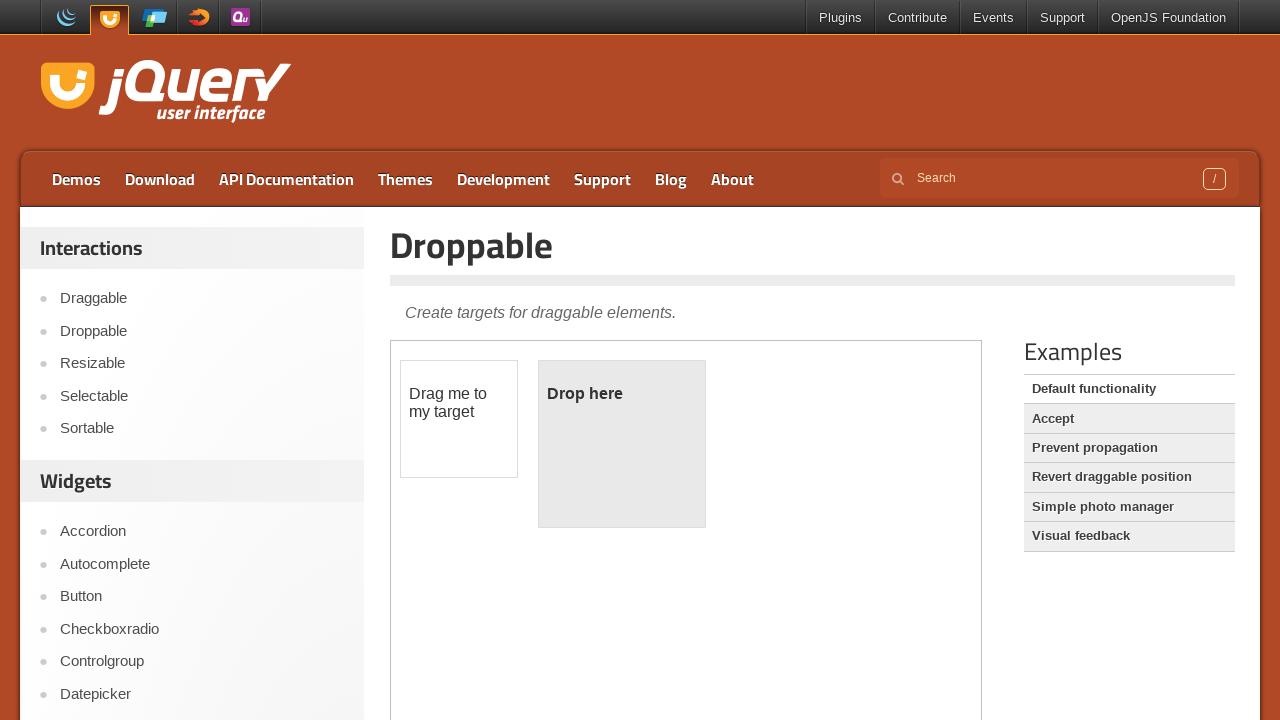

Located the demo iframe
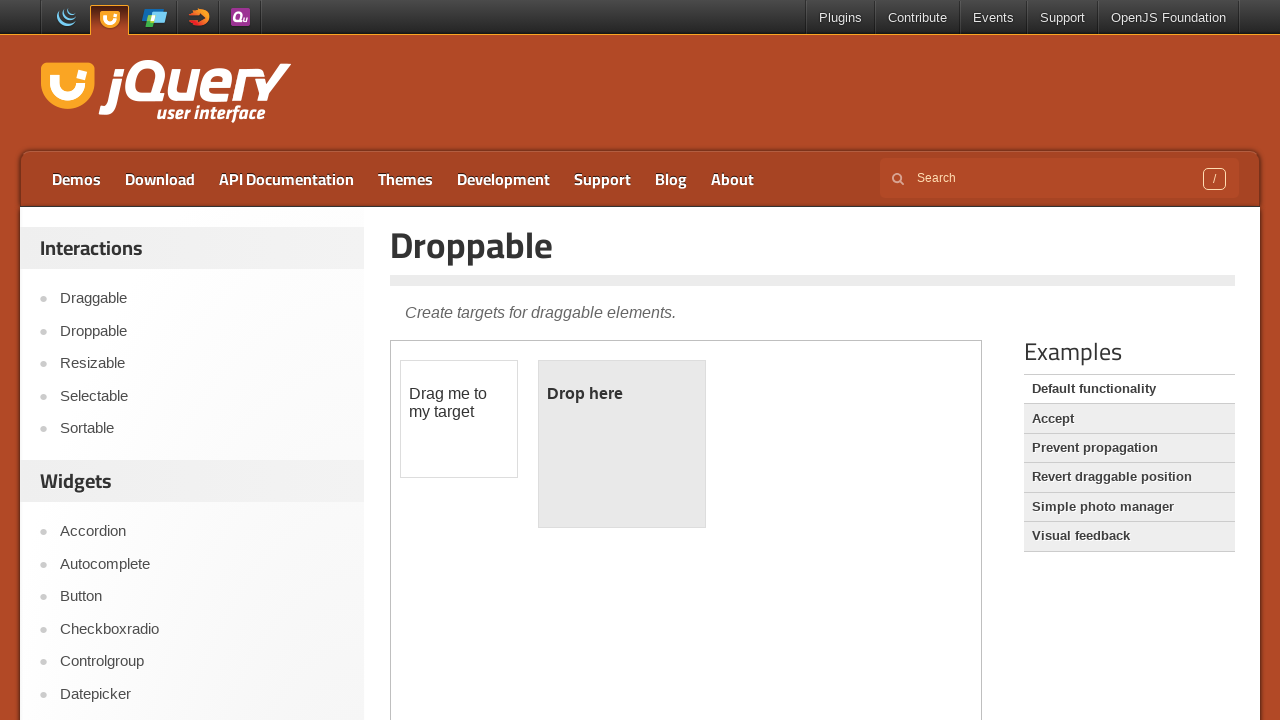

Located draggable element with id 'draggable'
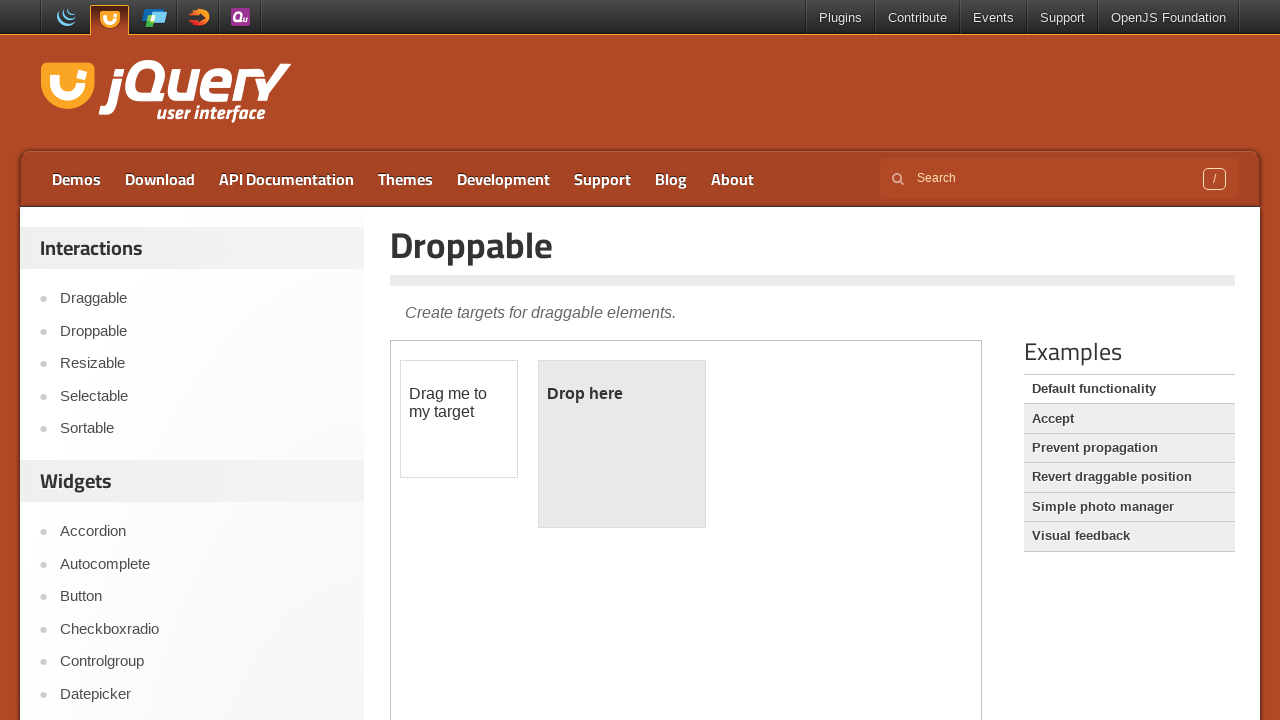

Located droppable element with id 'droppable'
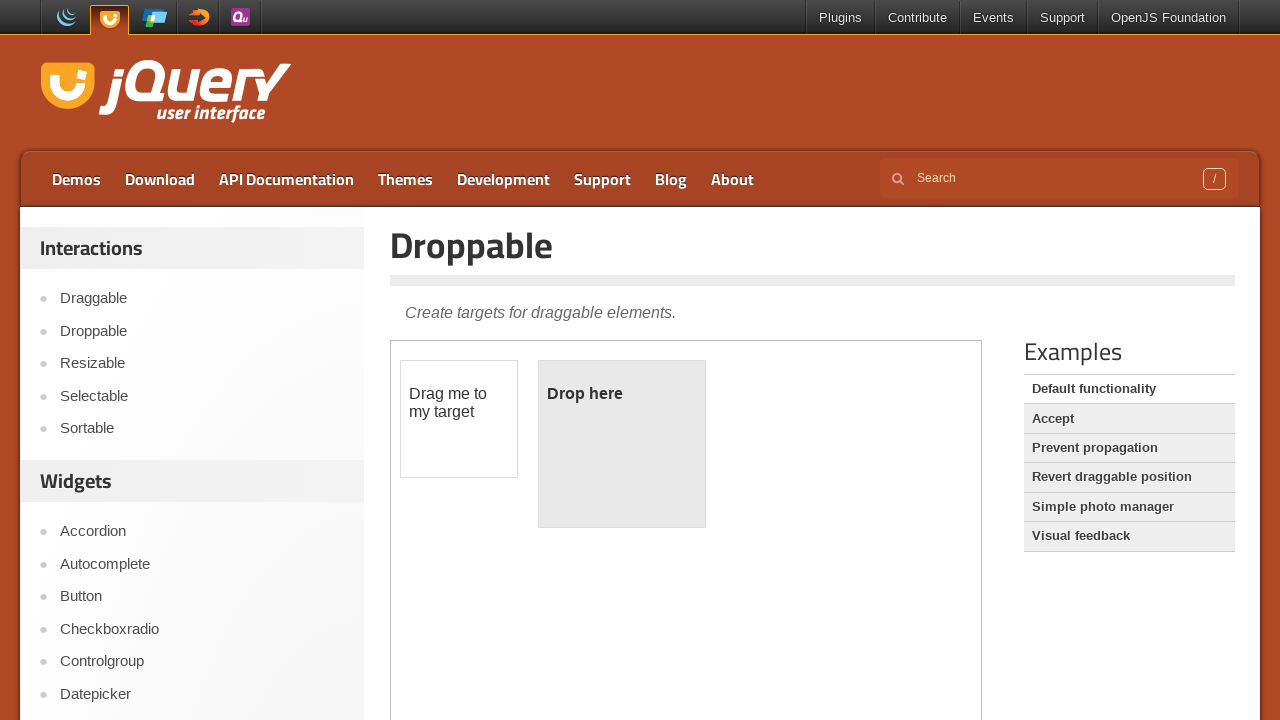

Dragged draggable element onto droppable target at (622, 444)
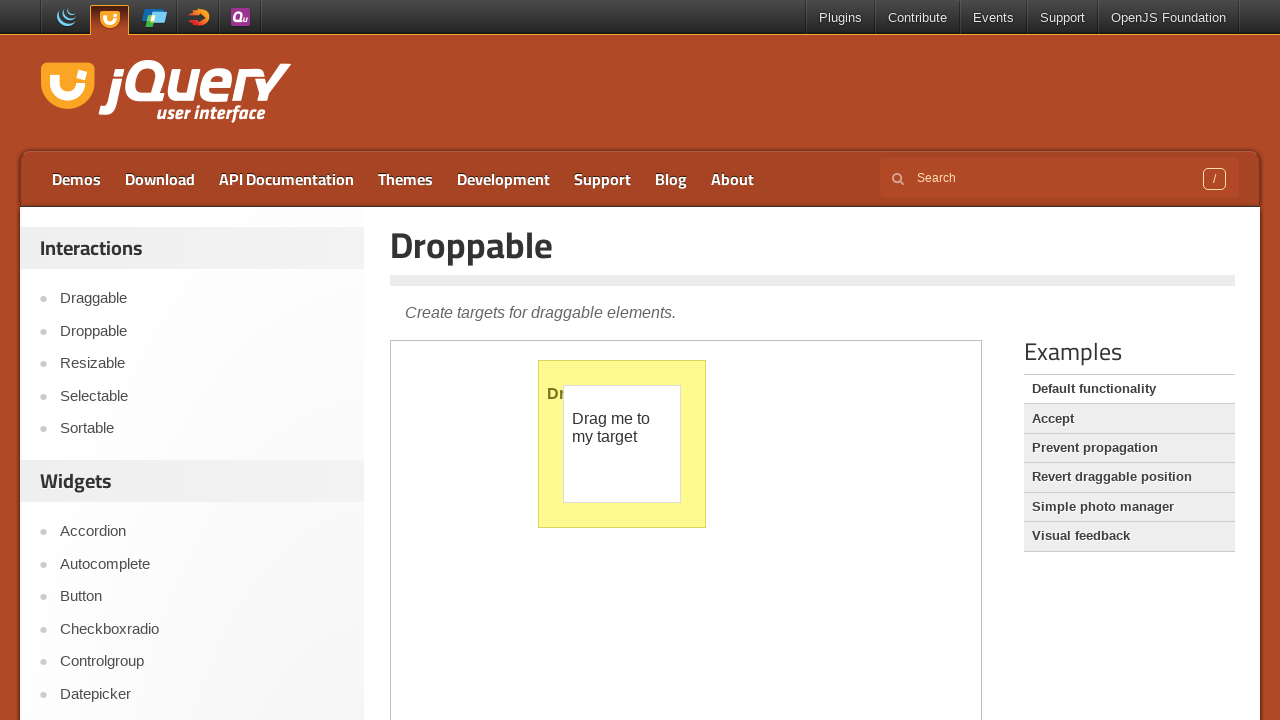

Verified drop completed - droppable element now shows 'Dropped!' text
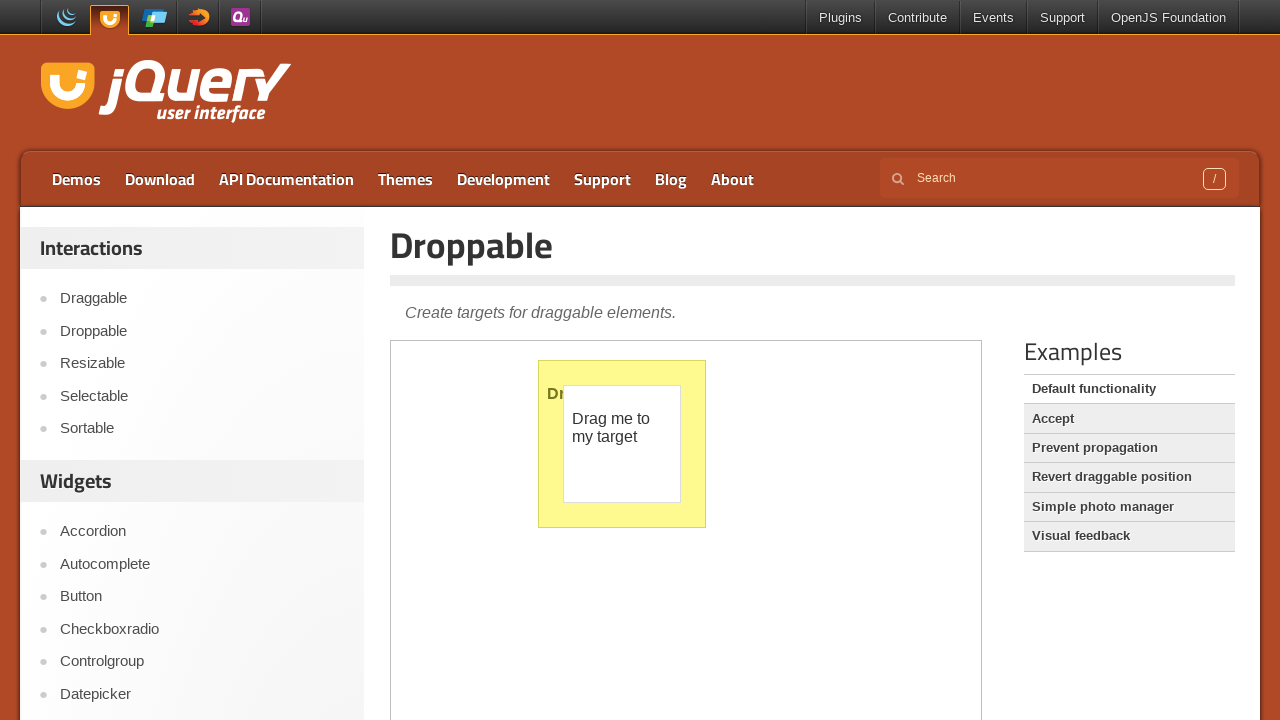

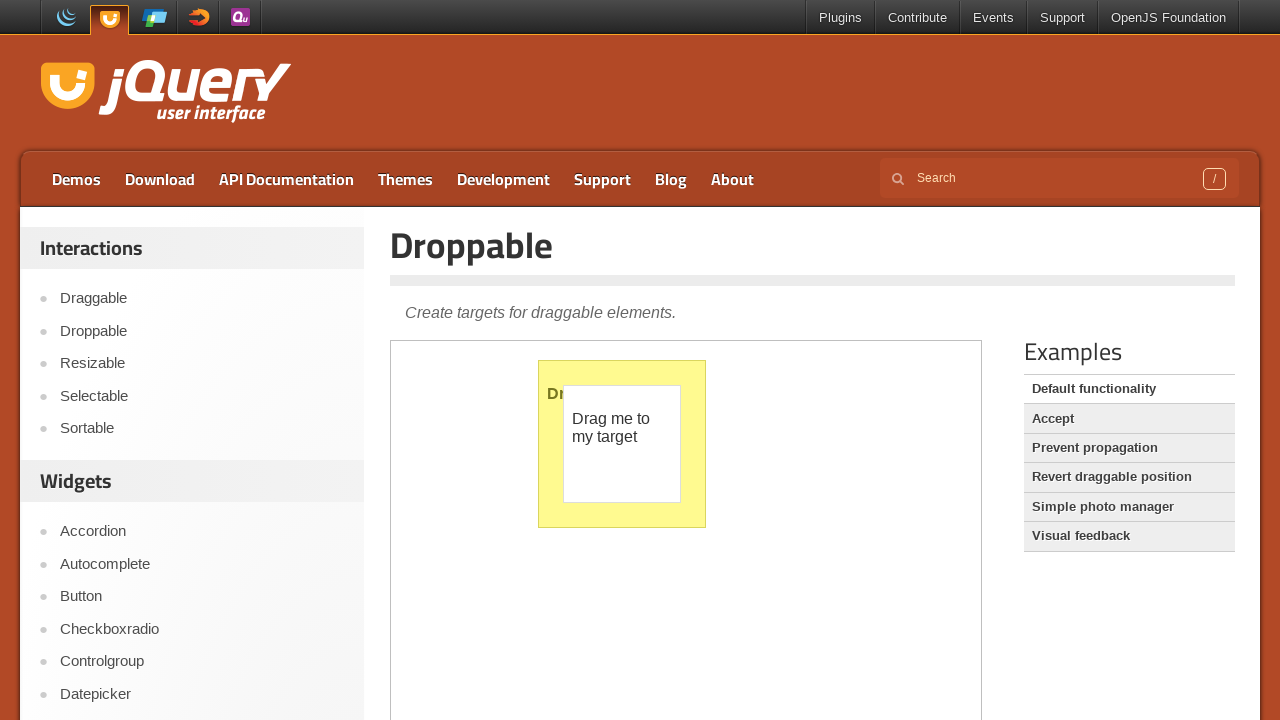